Navigates to the Auto Accessory Configurator website and verifies the page title contains "AAC"

Starting URL: http://dev.autoaccessoryconfigurator.com

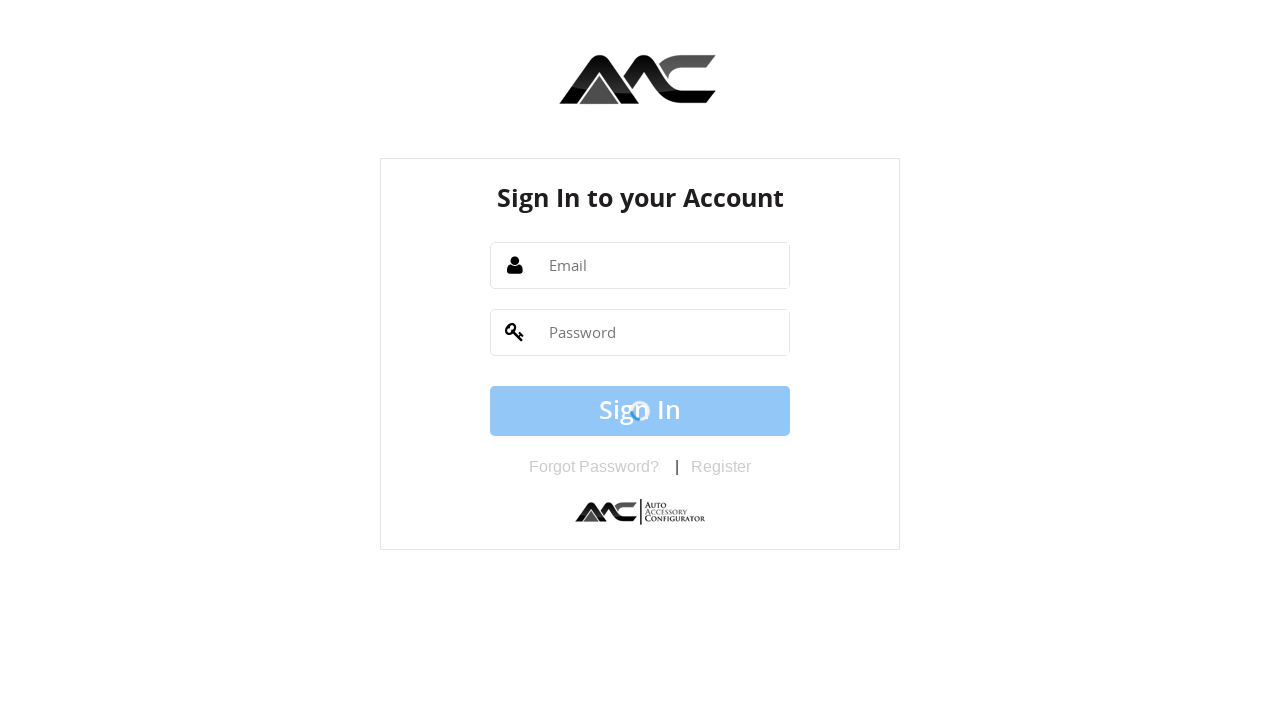

Retrieved page title
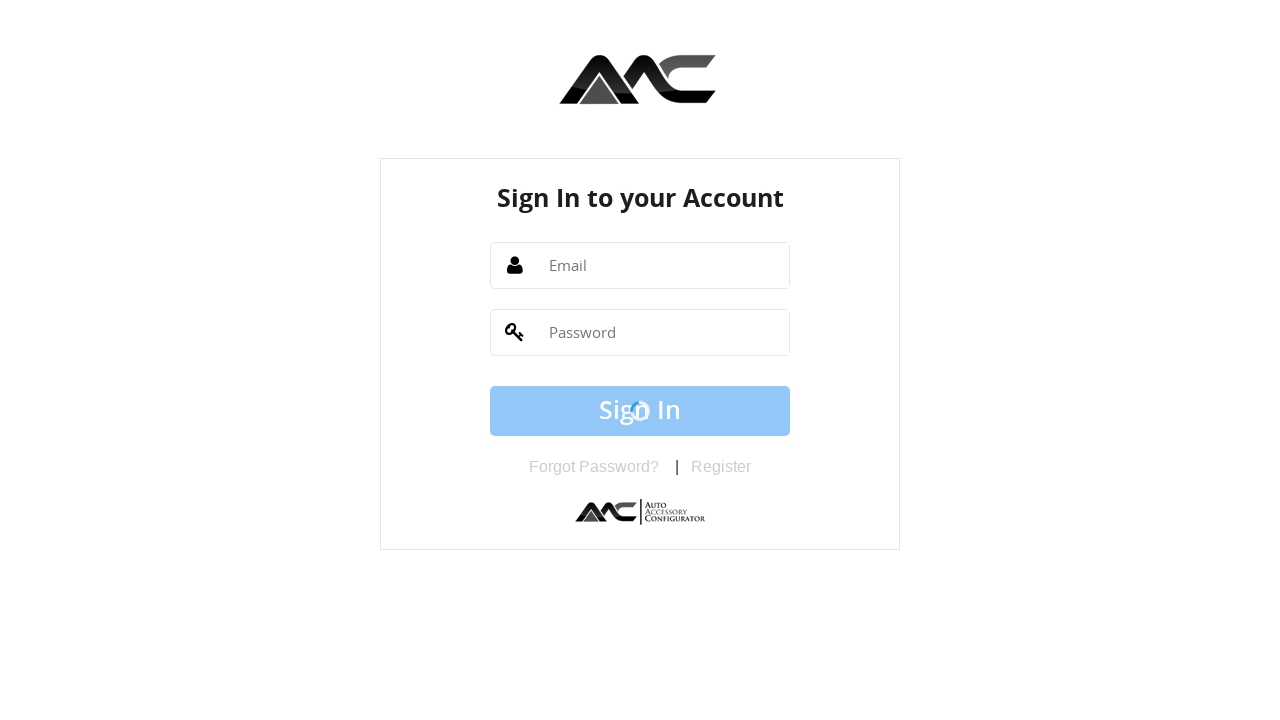

Verified page title contains 'AAC'
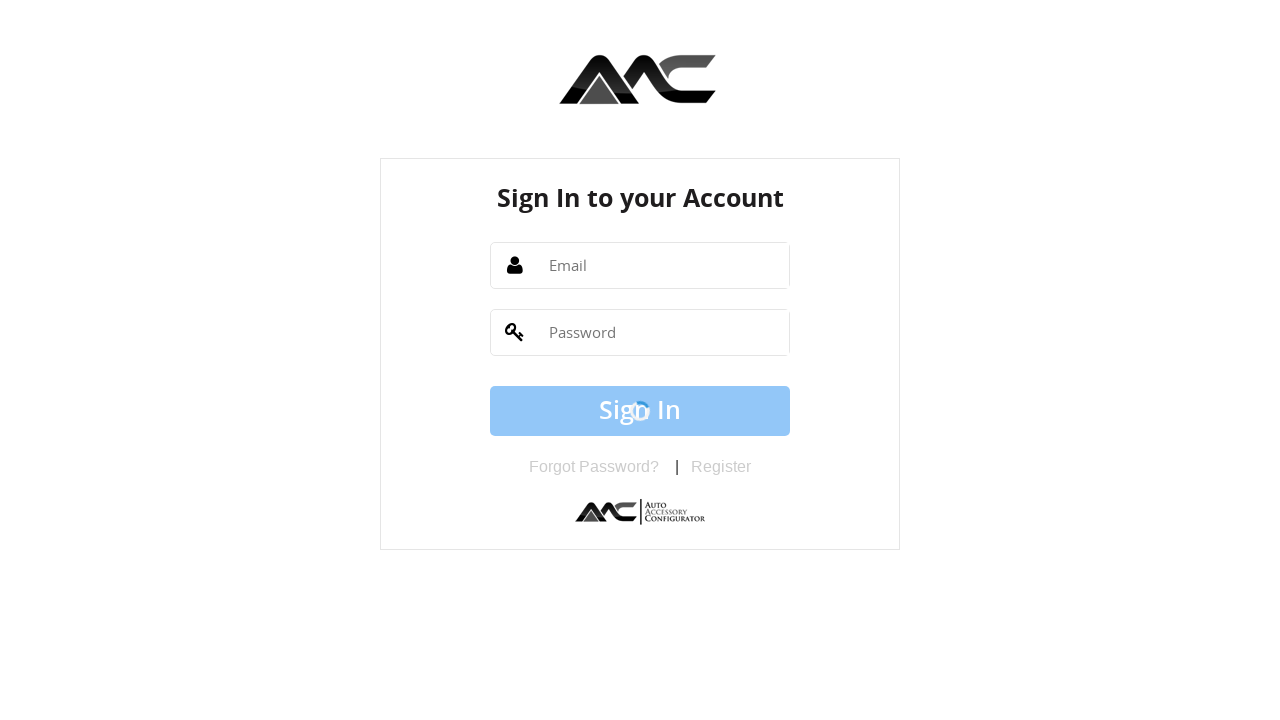

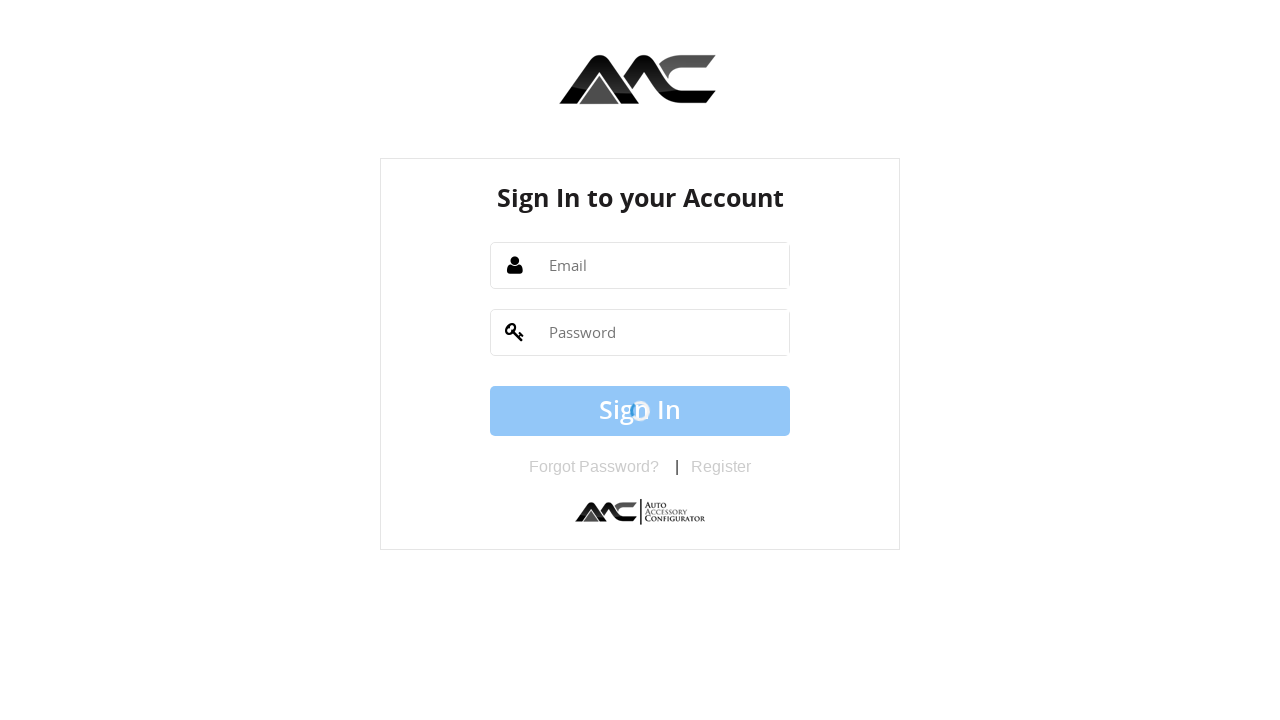